Tests right click (context click) mouse interaction on a clickable field and verifies the status changes to "context-clicked"

Starting URL: https://www.selenium.dev/selenium/web/mouse_interaction.html

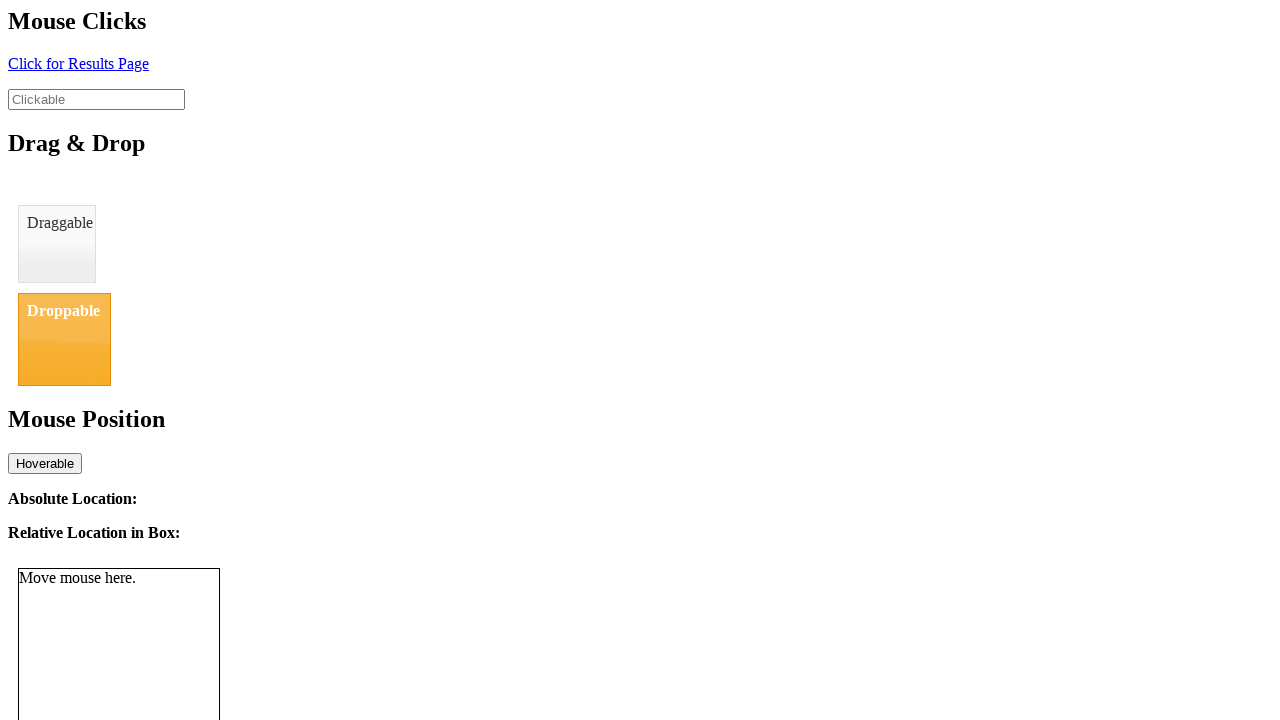

Navigated to mouse interaction test page
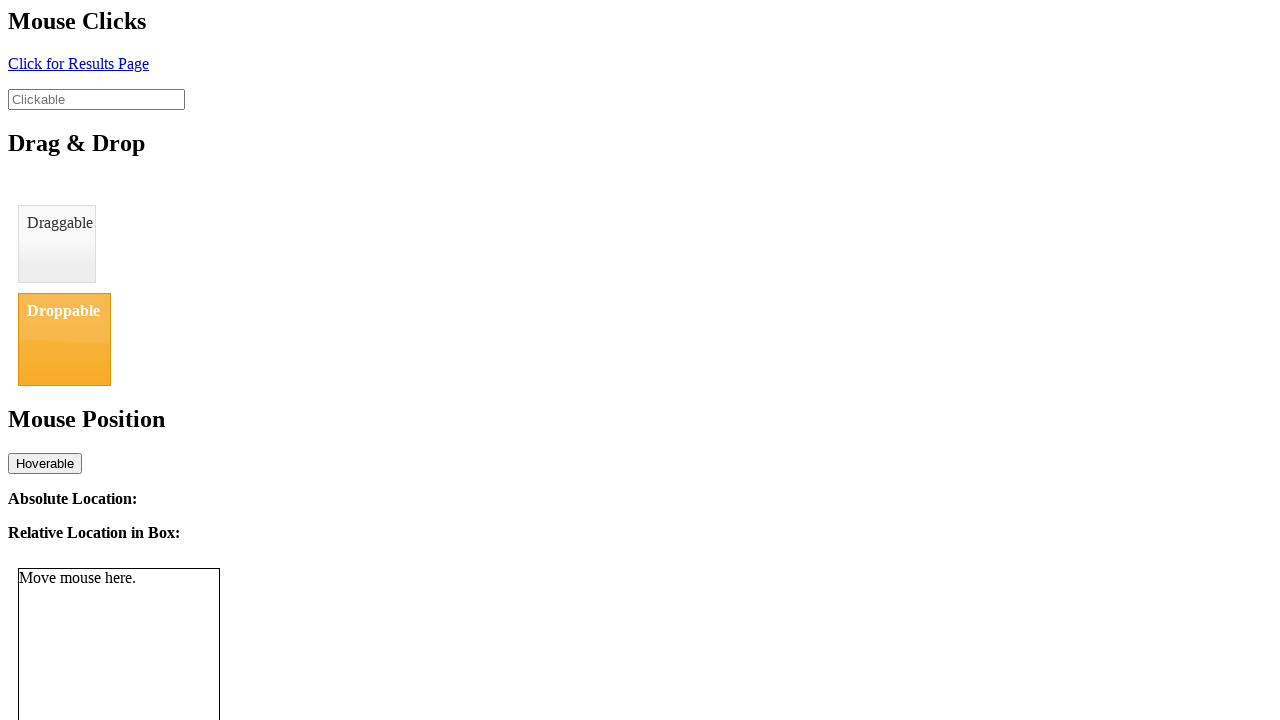

Right-clicked on the clickable field at (96, 99) on #clickable
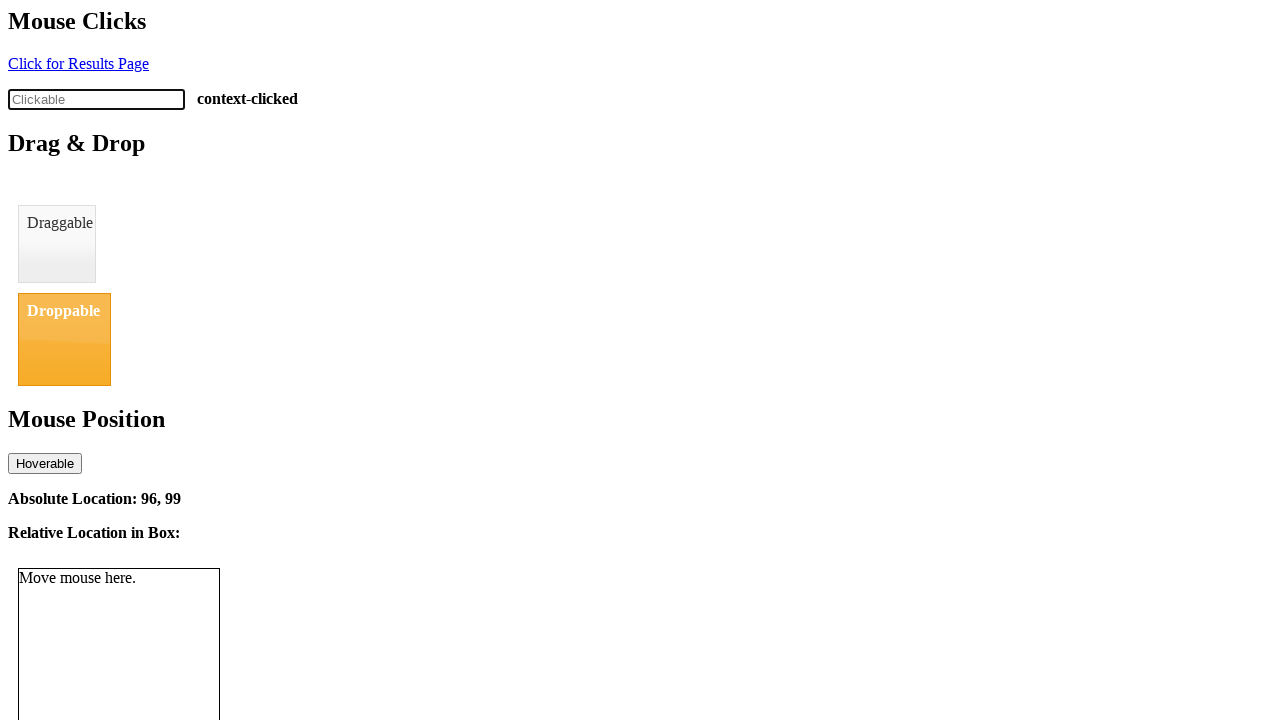

Verified status changed to 'context-clicked'
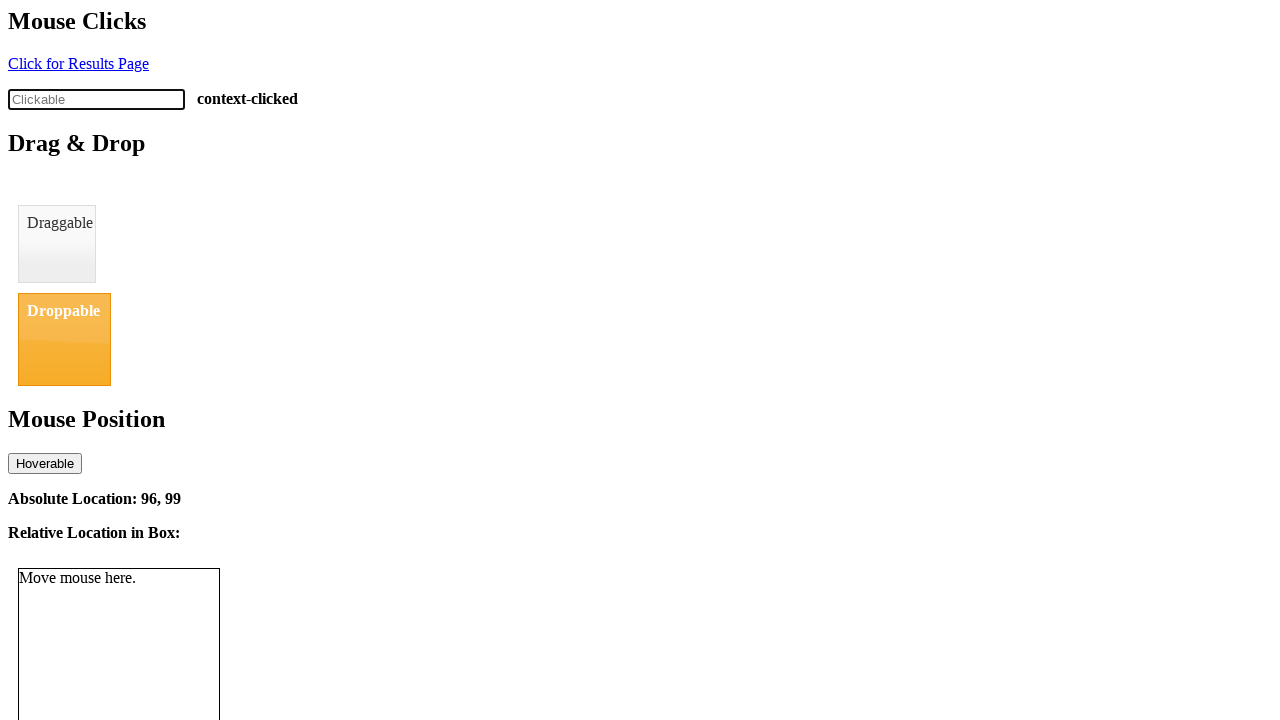

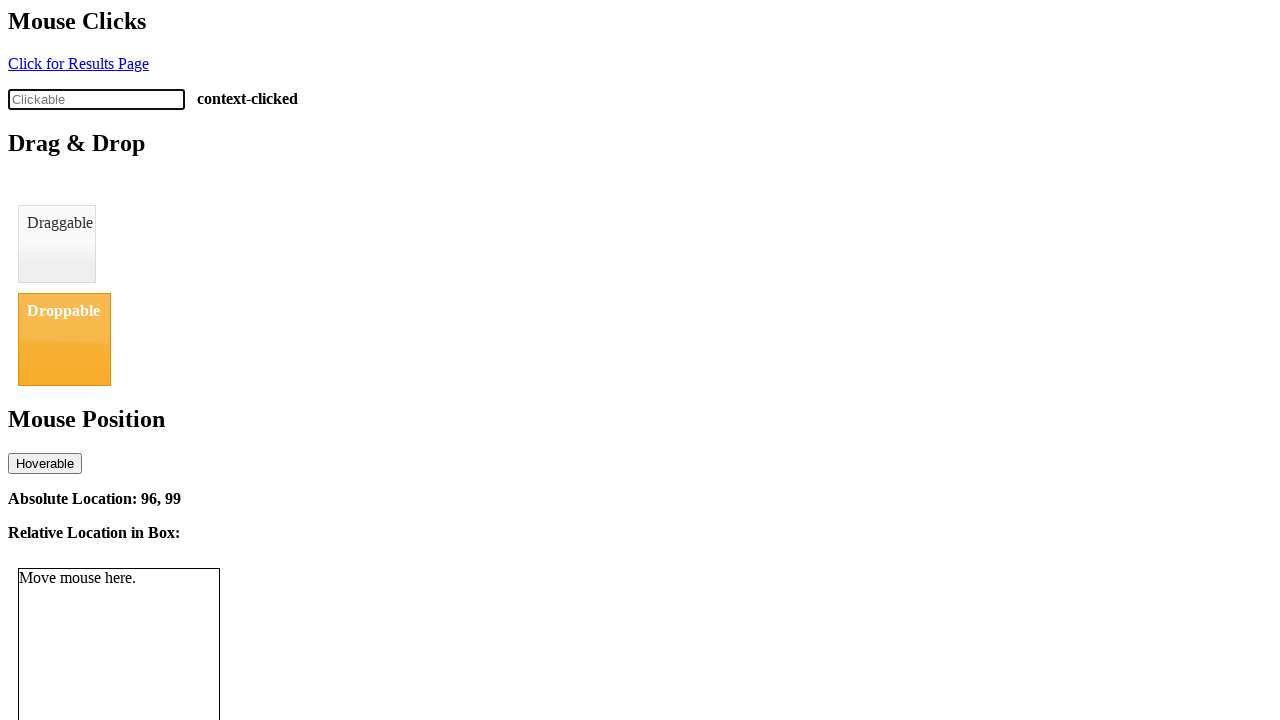